Tests checkbox and radio button interactions on a practice site by verifying initial checkbox state, clicking the checkbox, selecting a round trip radio button, and verifying that a div becomes enabled.

Starting URL: https://rahulshettyacademy.com/dropdownsPractise/

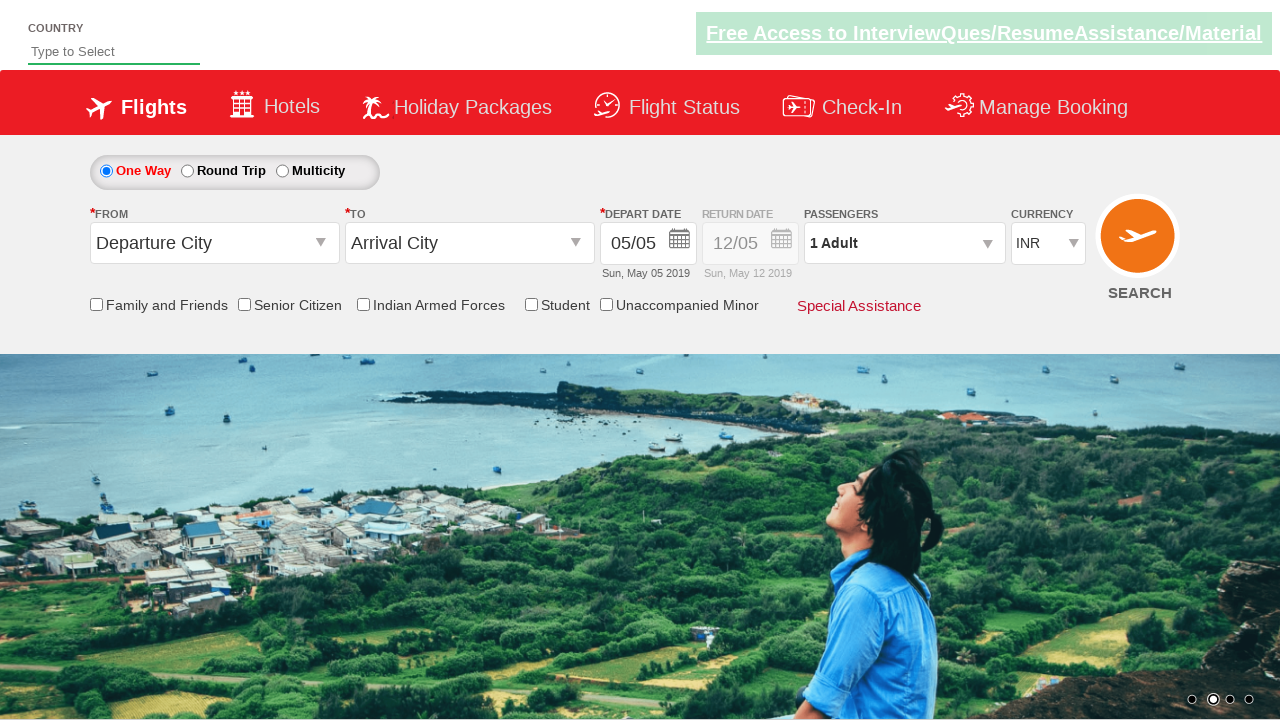

Verified checkbox is initially not selected
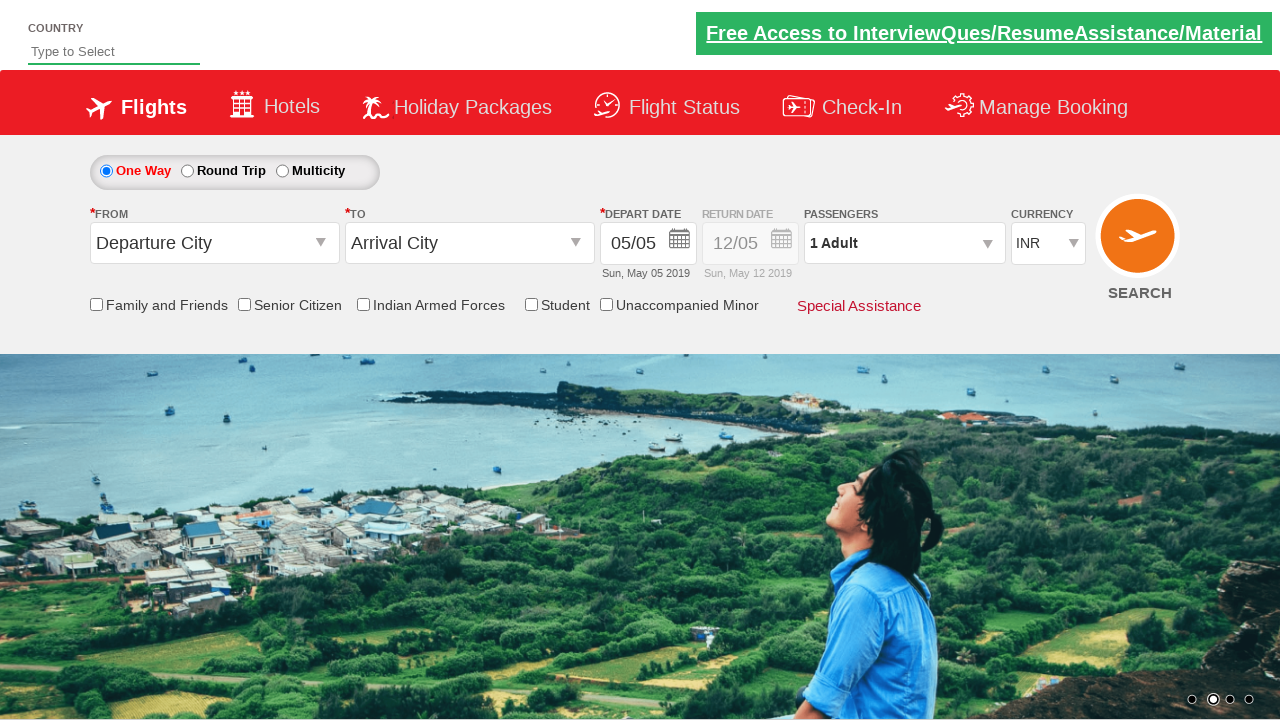

Clicked checkbox to select it at (363, 304) on input[id*='IndArm']
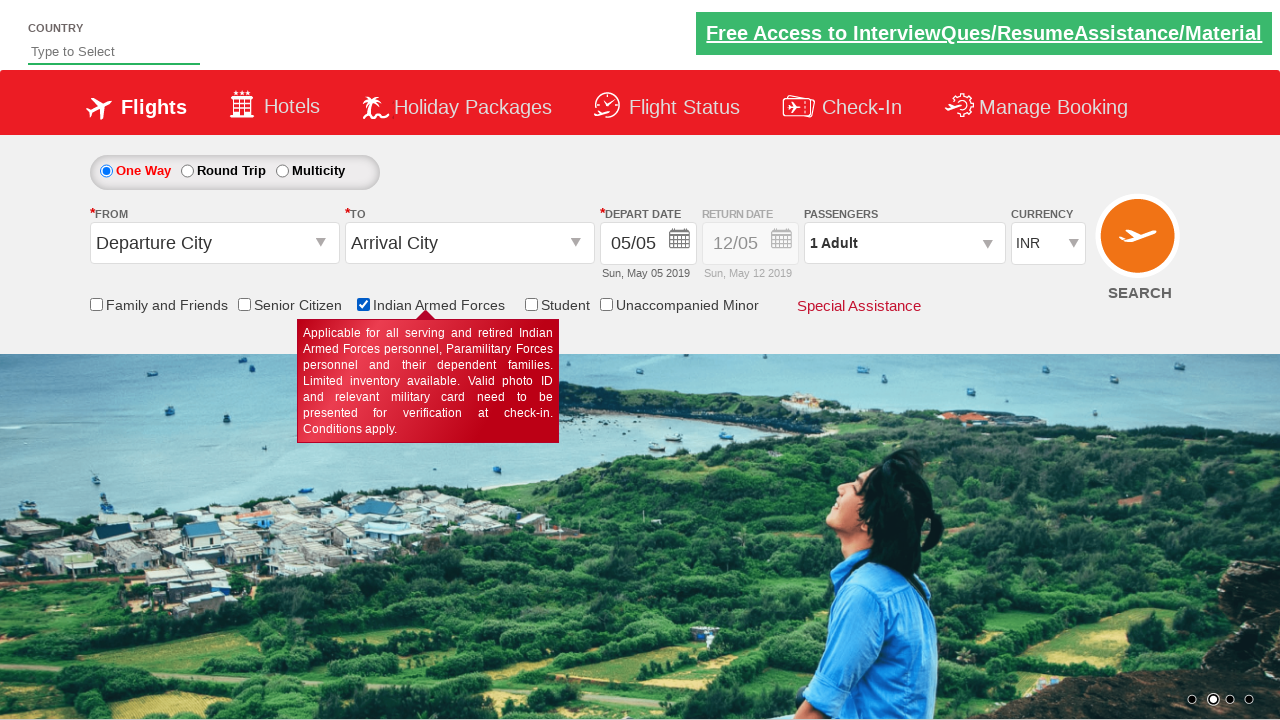

Verified checkbox is now selected
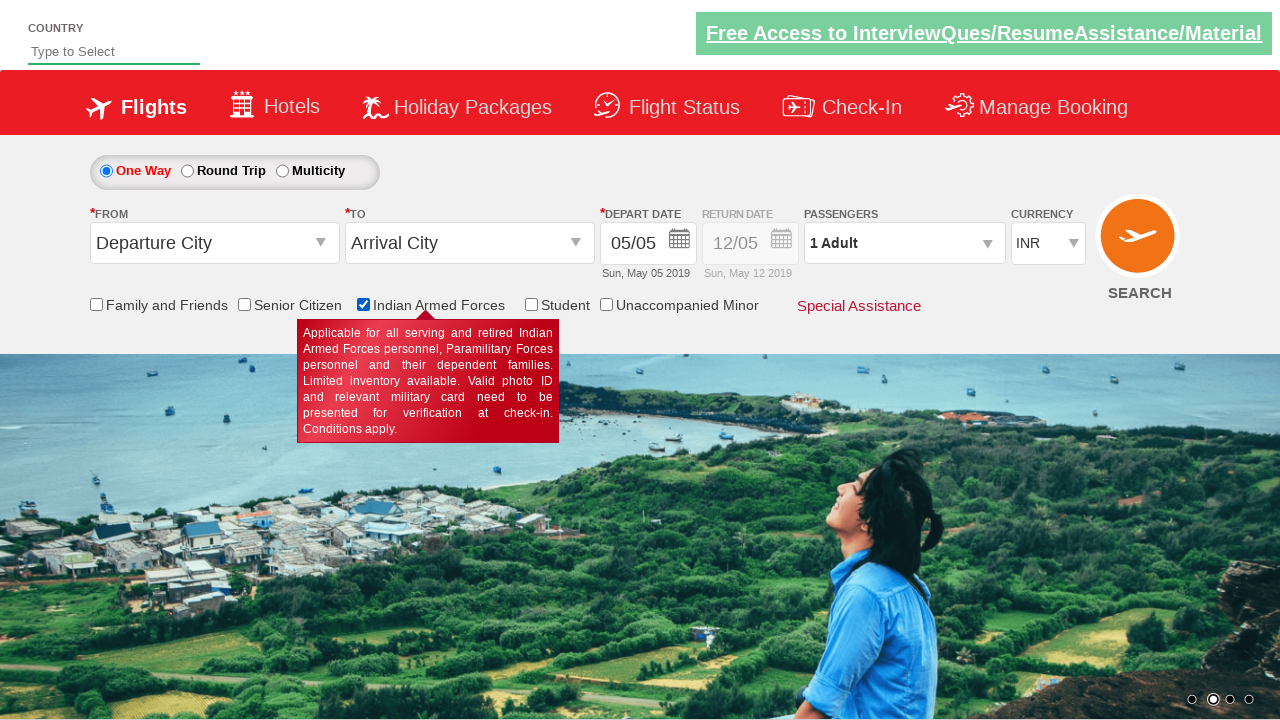

Clicked round trip radio button at (187, 171) on #ctl00_mainContent_rbtnl_Trip_1
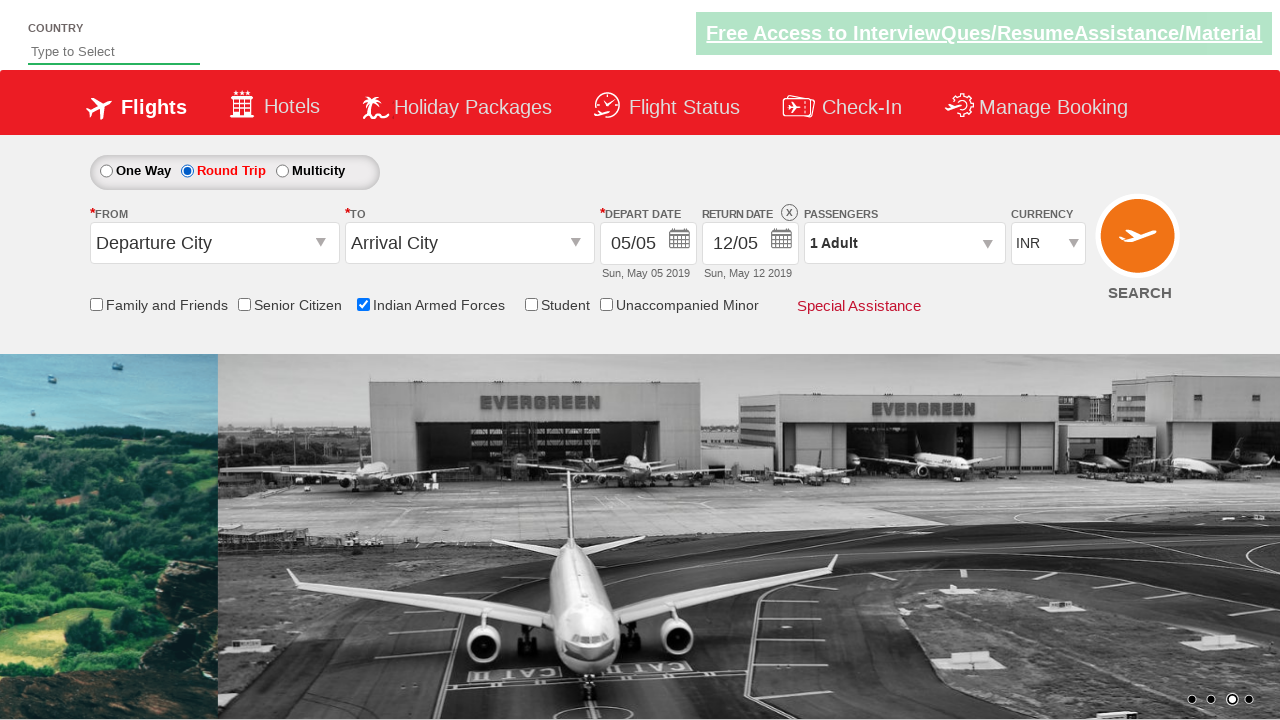

Waited 500ms for UI to update
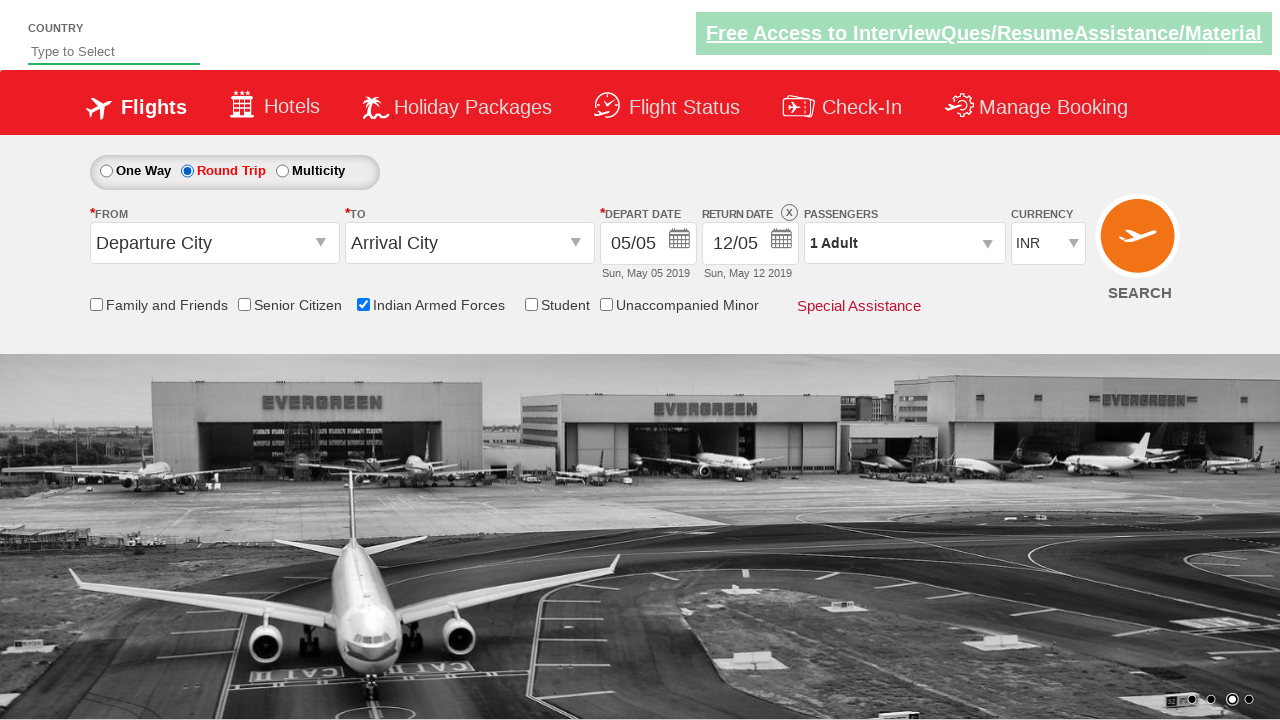

Verified div is enabled with opacity value of 1
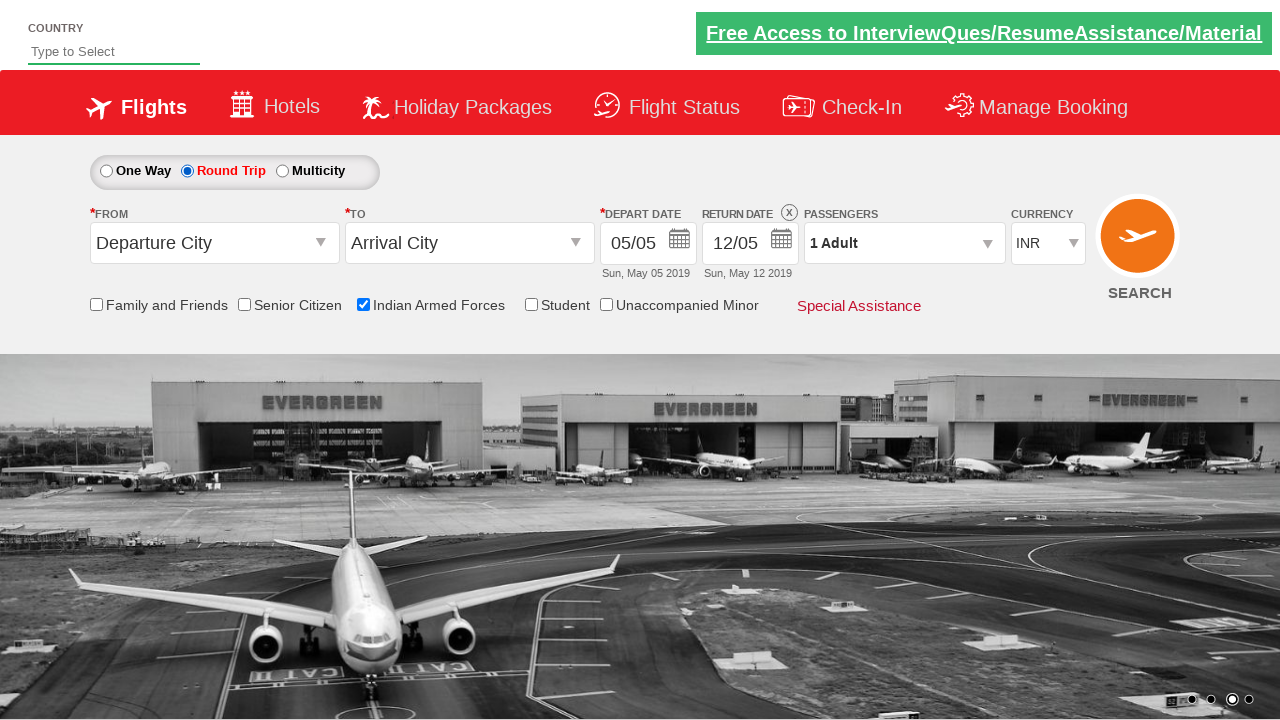

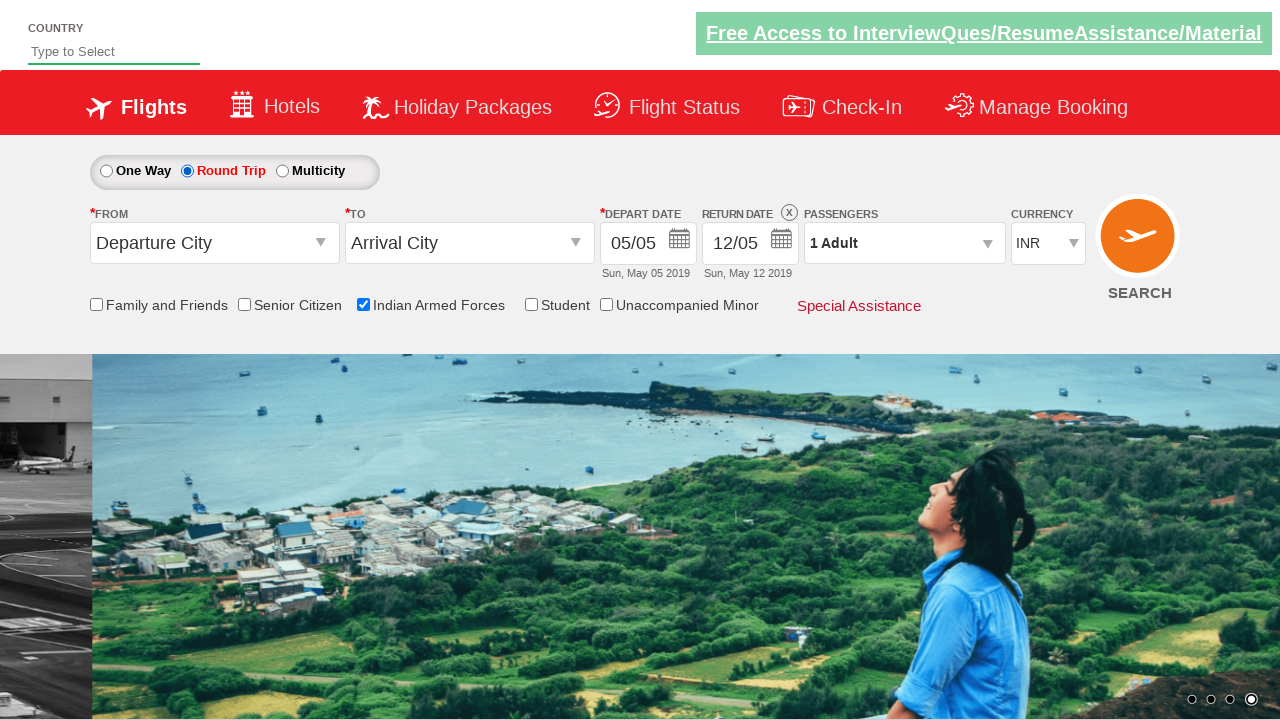